Tests form submission on demoqa.com by filling in name, email, current address, and permanent address fields, then submitting the form

Starting URL: https://demoqa.com/elements

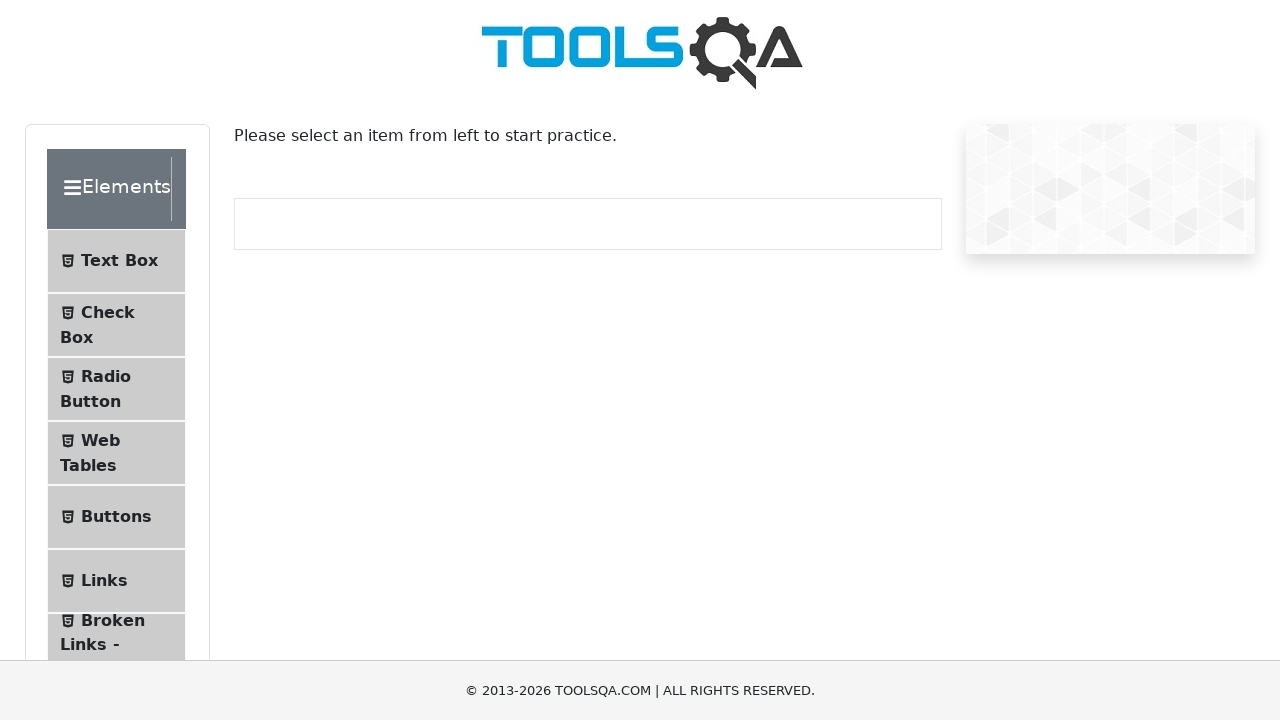

Clicked on Text Box element at (119, 261) on .text
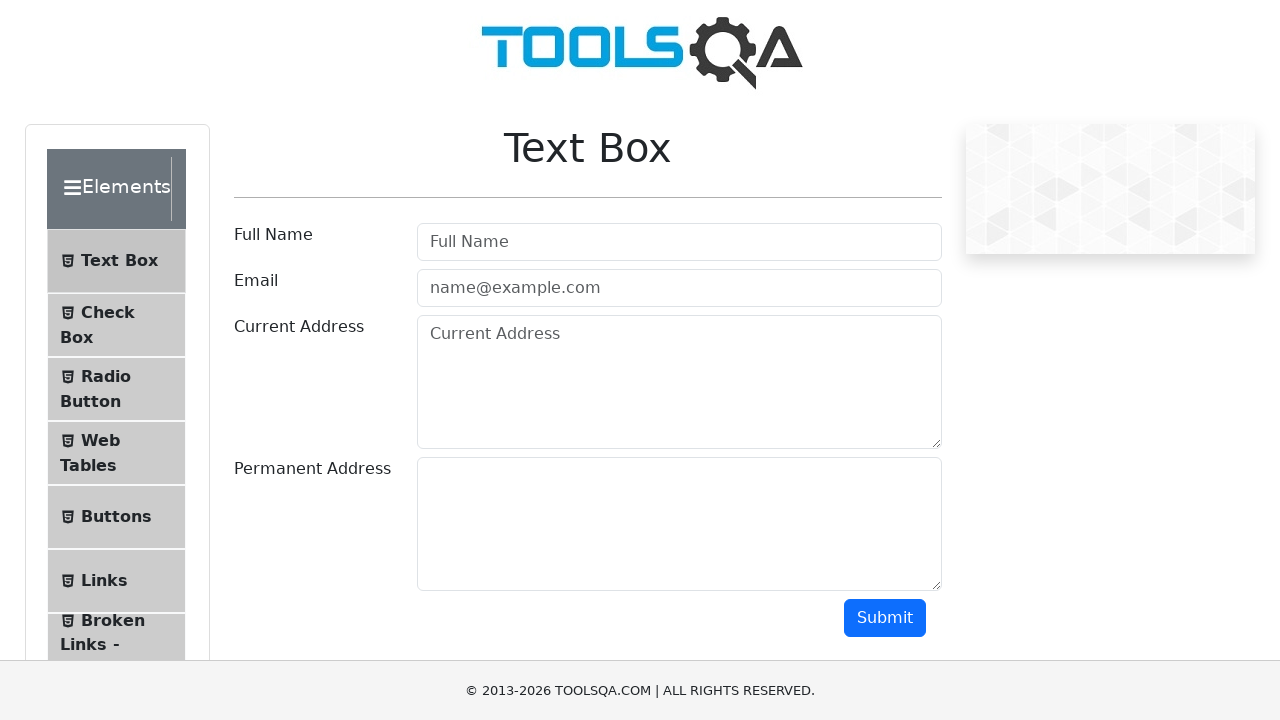

Filled in full name field with 'Ashur Smith' on #userName
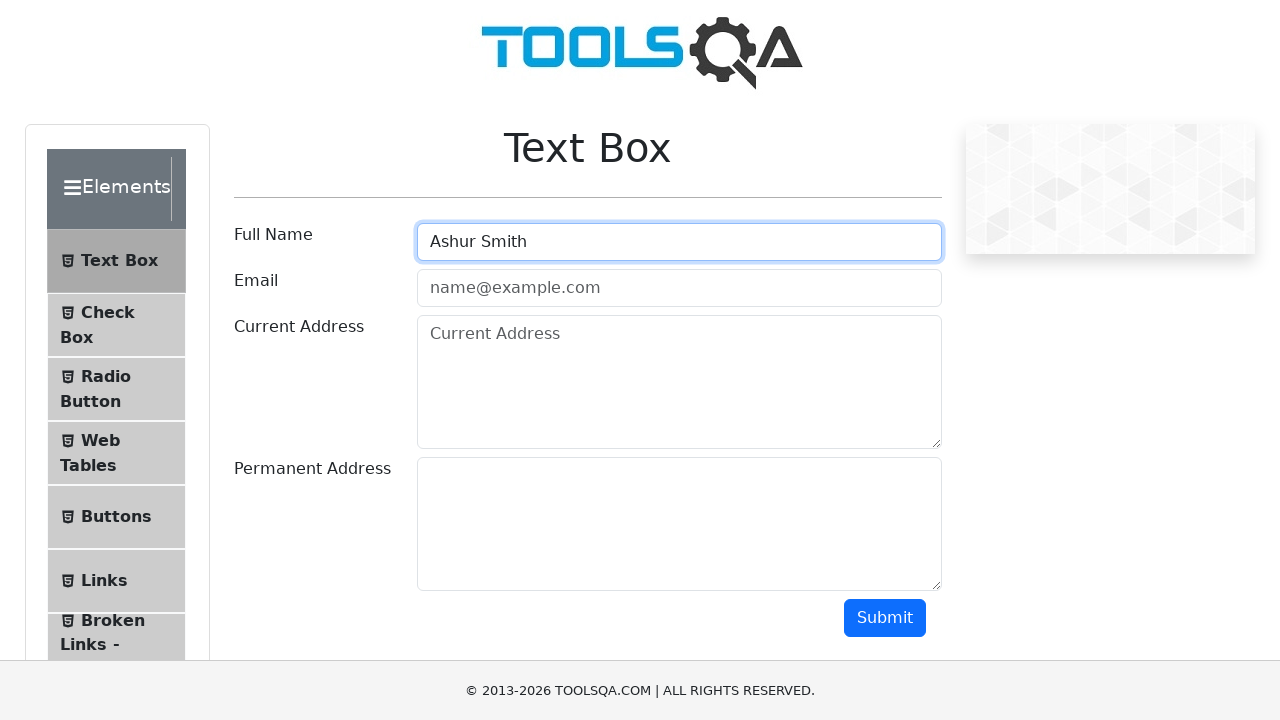

Filled in email field with 'ashur@smith.com' on #userEmail
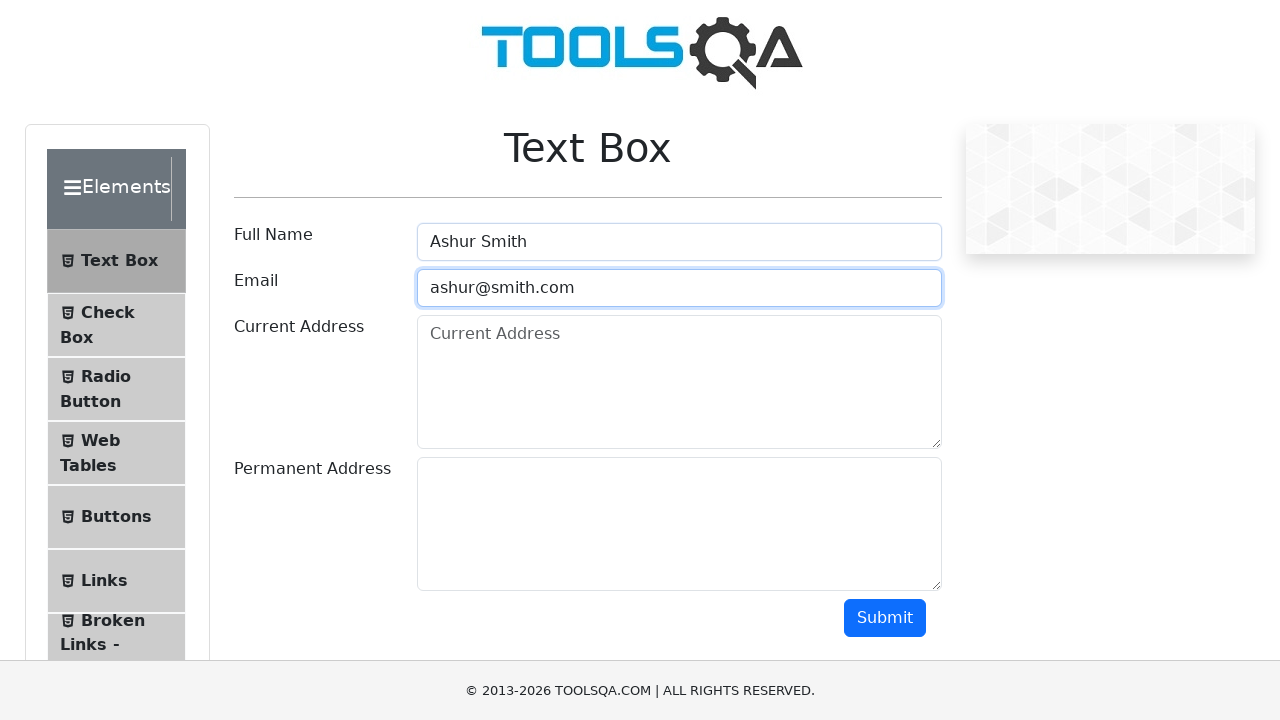

Filled in current address field with '2500 west End A, Cooksville, AZ, 67490' on #currentAddress
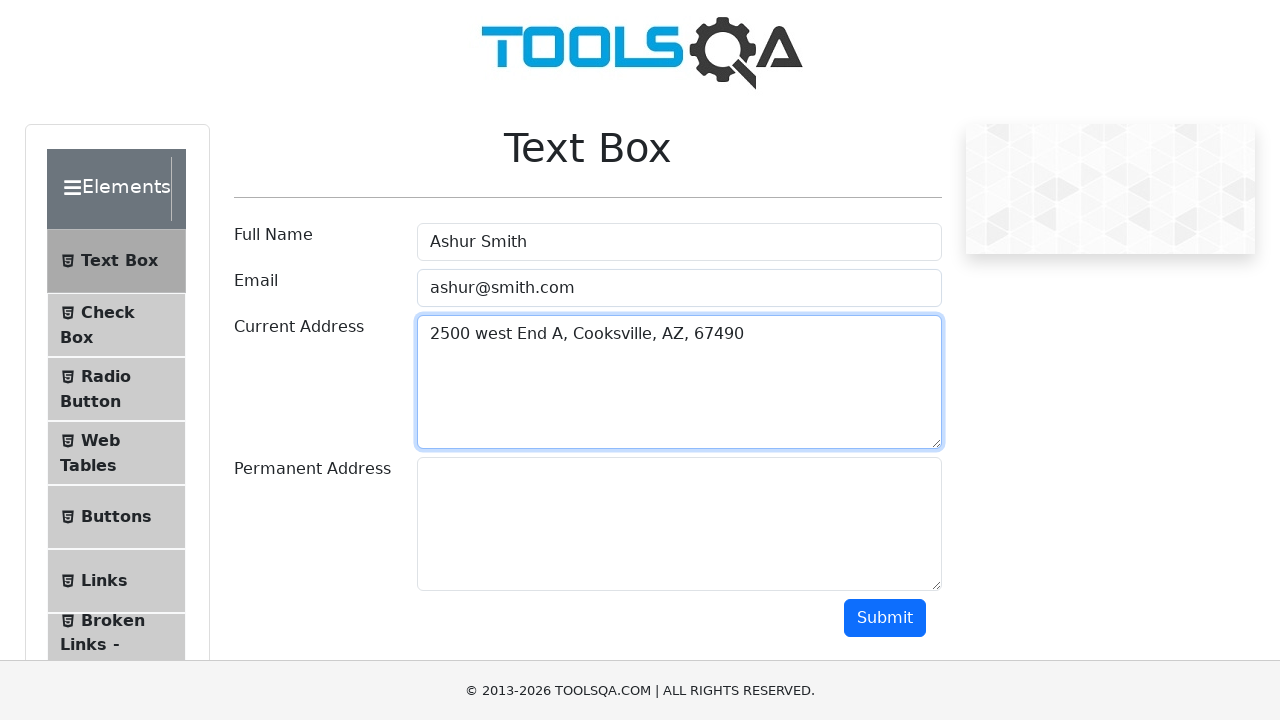

Filled in permanent address field with '2500 west End A, Cooksville, AZ, 67490' on #permanentAddress
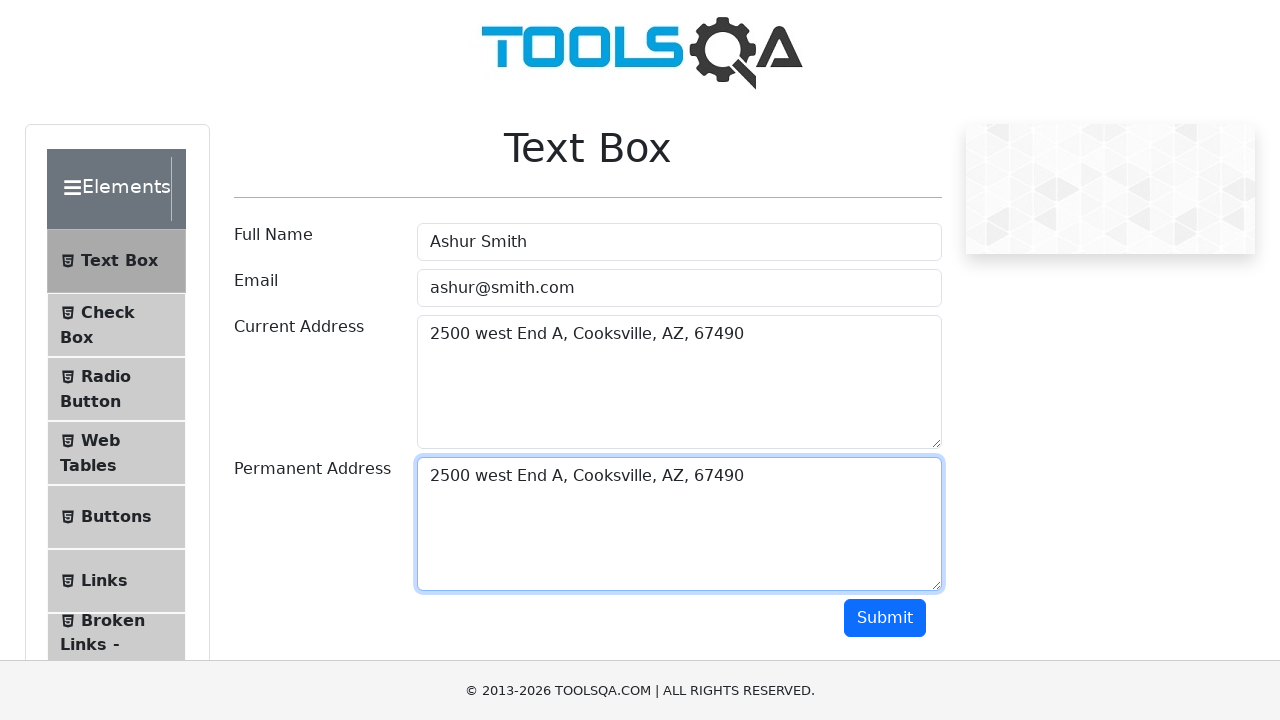

Scrolled to bottom of page to reveal submit button
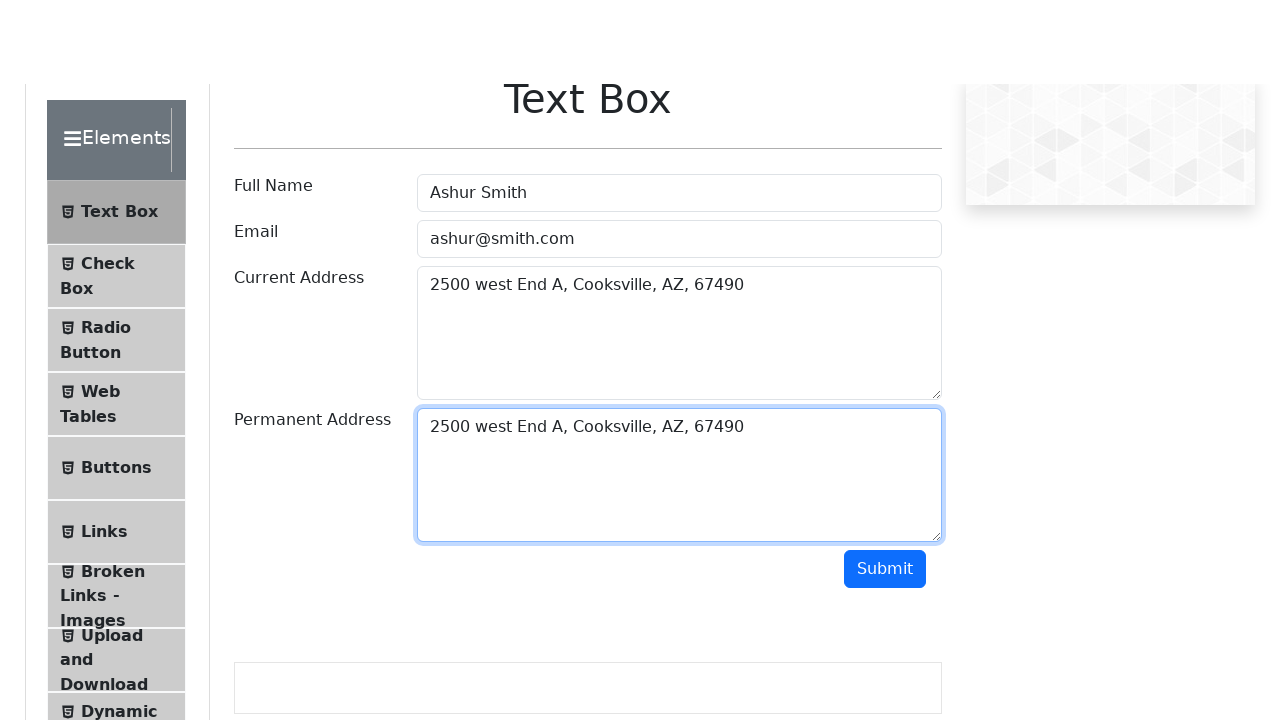

Clicked submit button to send form at (885, 360) on #submit
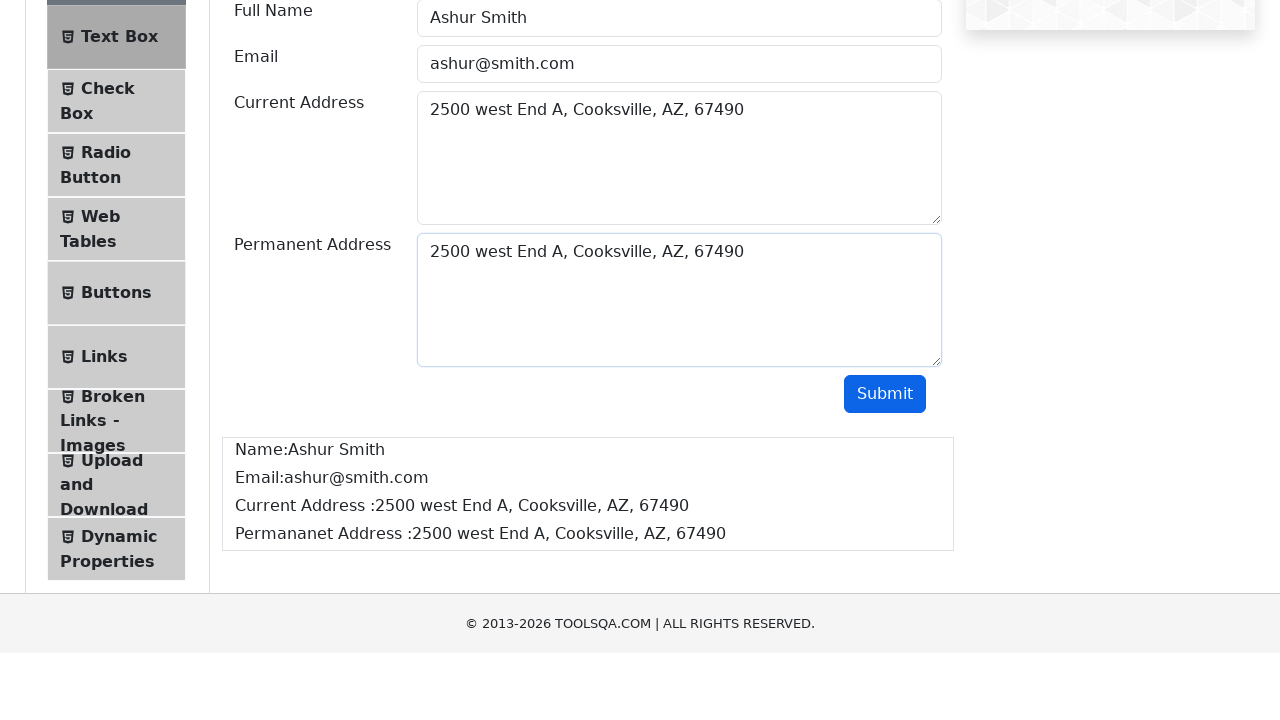

Waited for email confirmation to appear
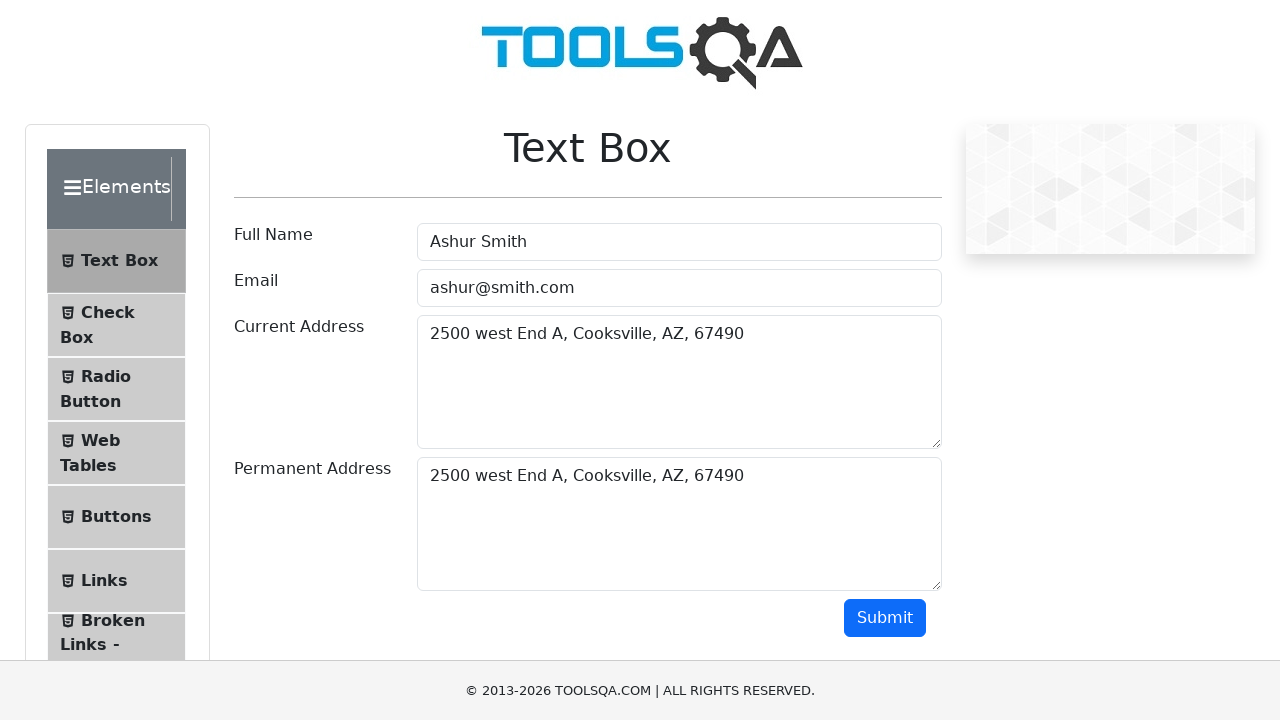

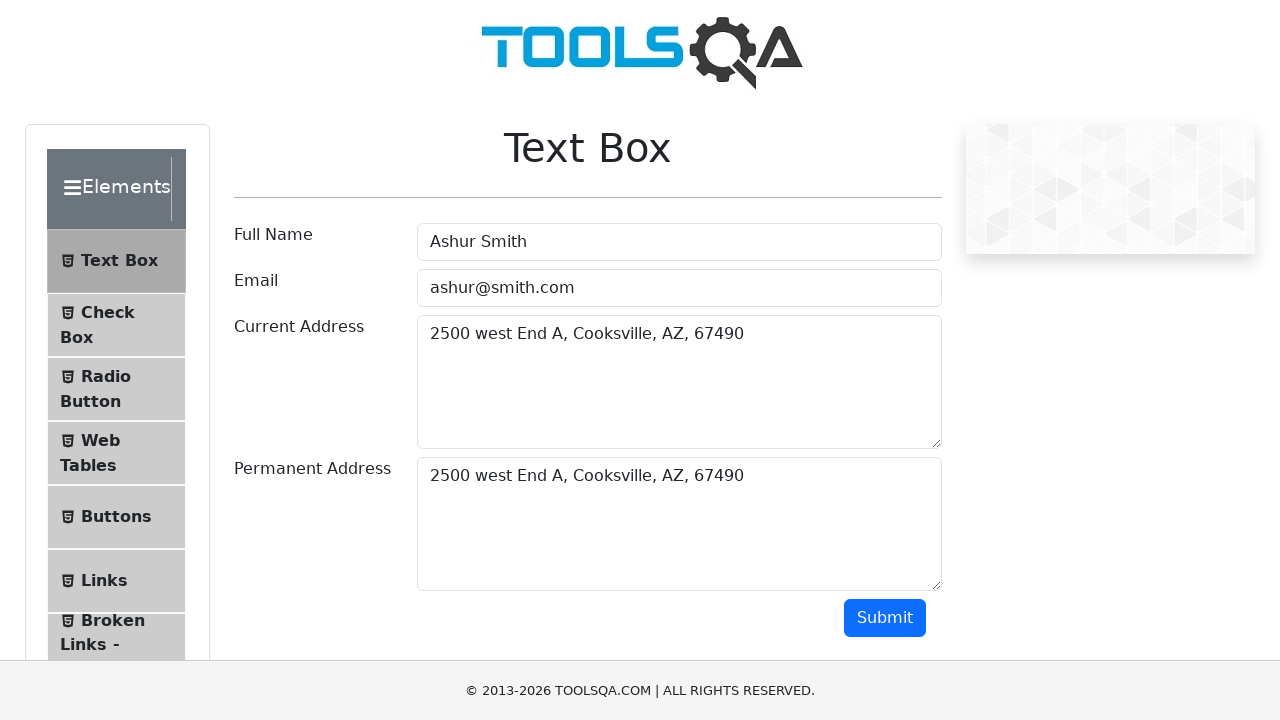